Navigates to the Douyu streaming platform homepage and waits for the page to load

Starting URL: https://www.douyu.com/

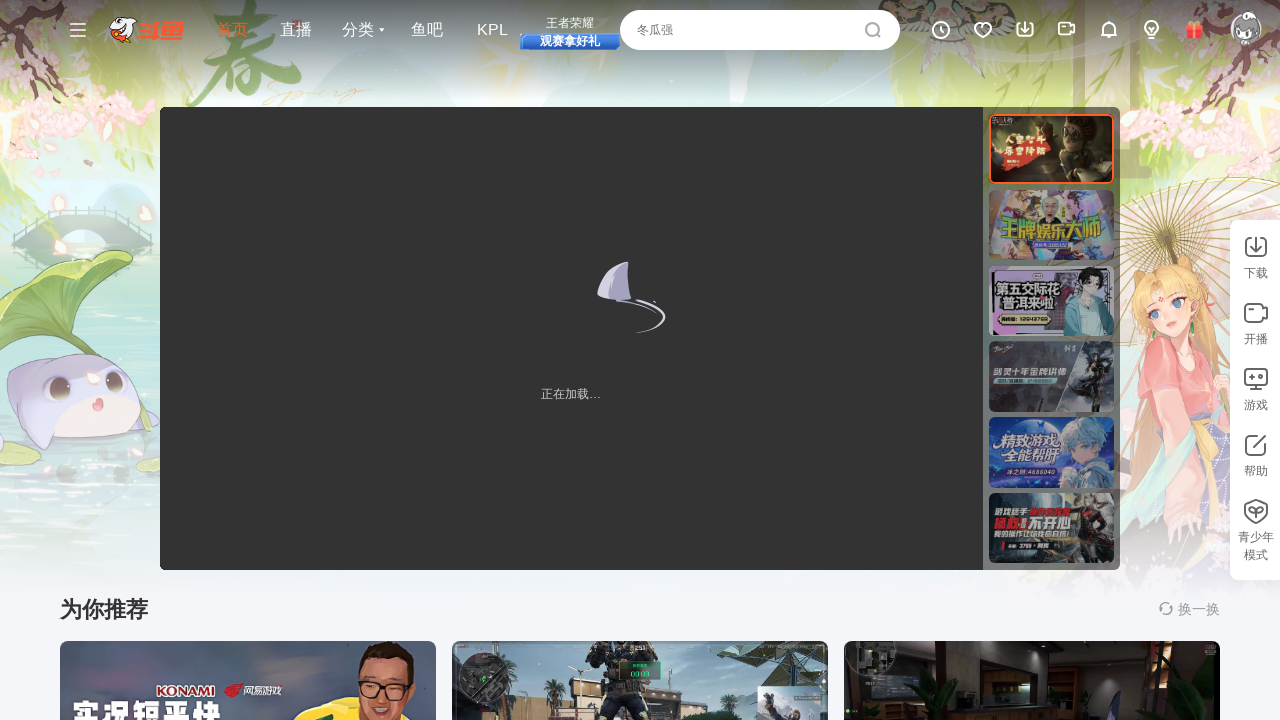

Waited for page to reach networkidle state on Douyu homepage
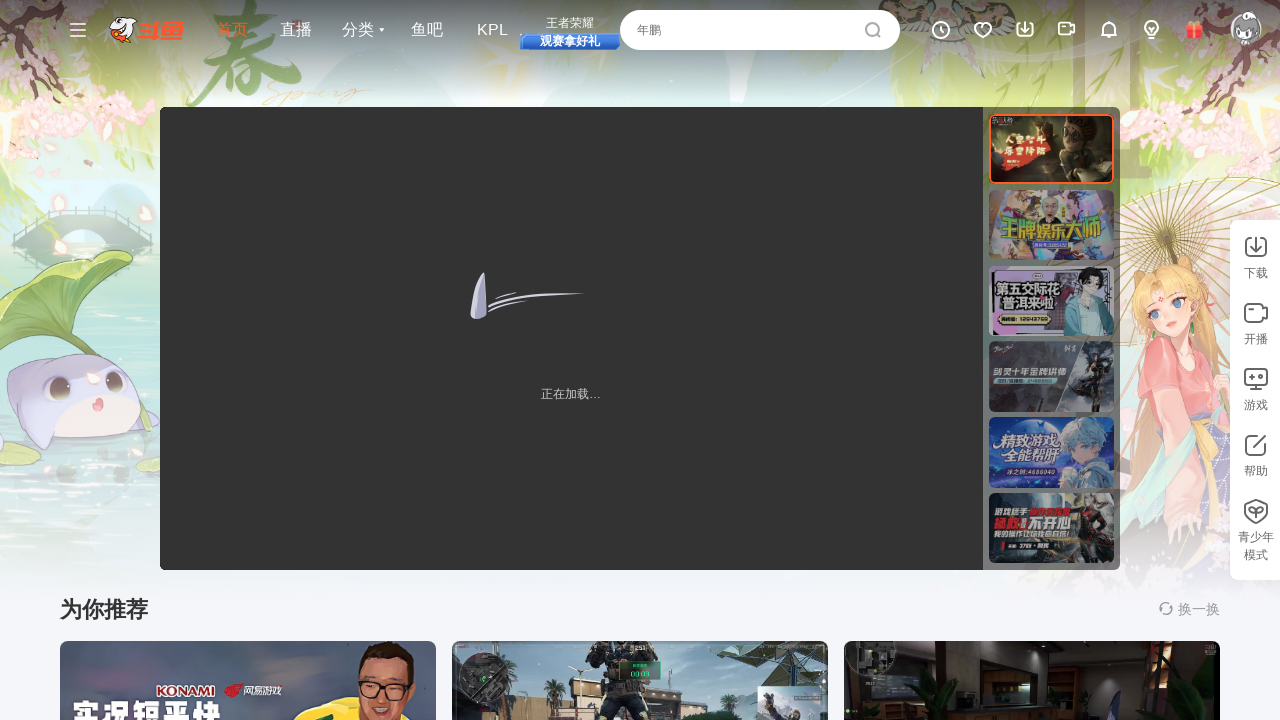

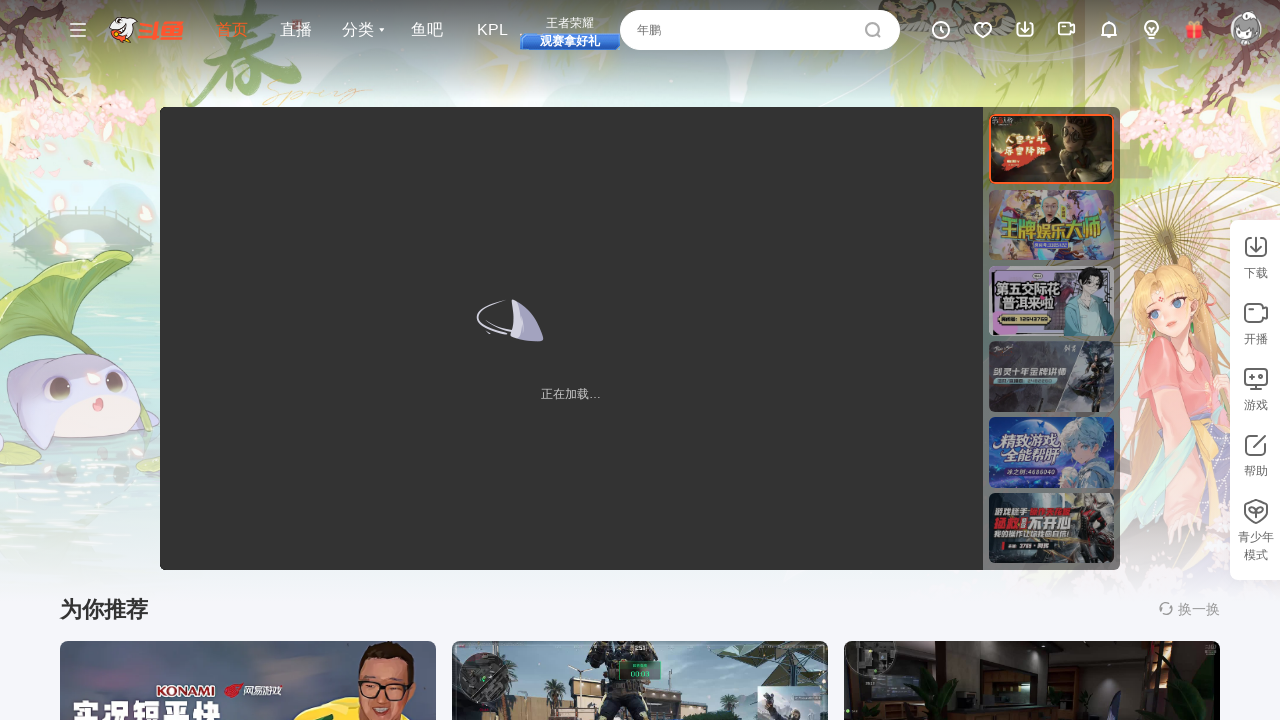